Tests JavaScript Confirm dialog by clicking the confirm button, dismissing (canceling) the dialog, and verifying the result message shows "You clicked: Cancel"

Starting URL: https://the-internet.herokuapp.com/javascript_alerts

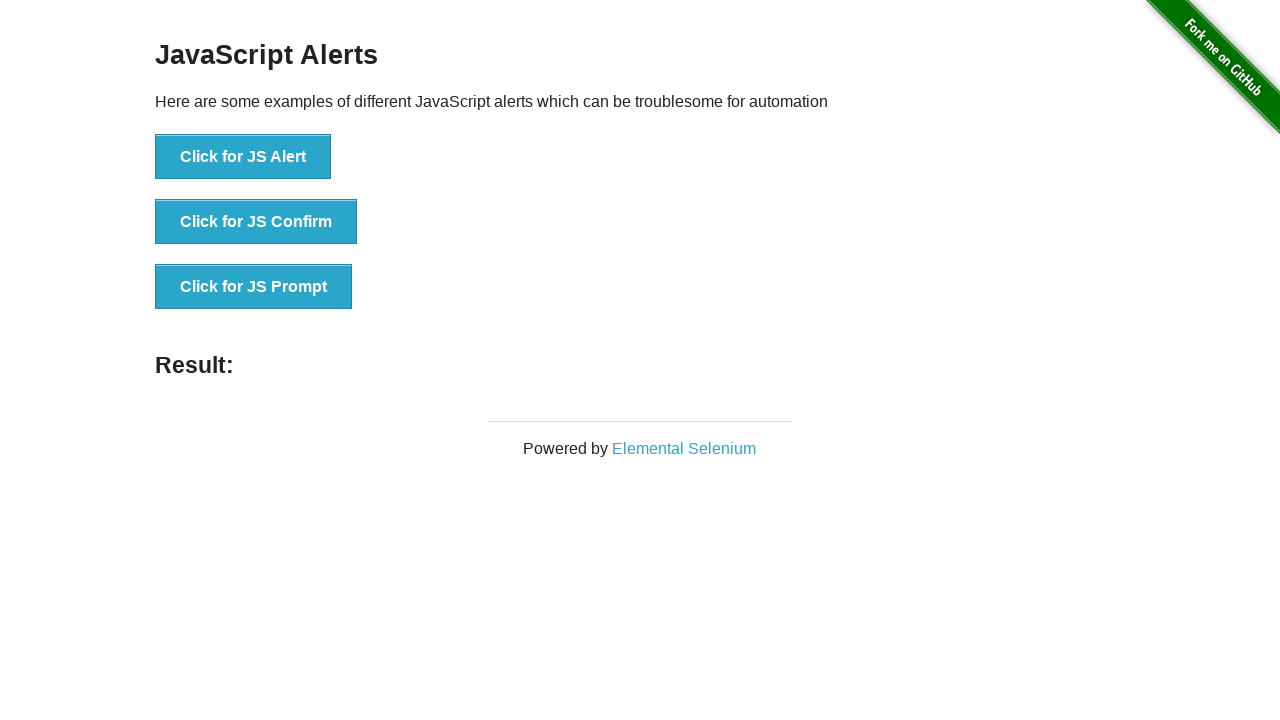

Set up dialog handler to dismiss the confirm dialog
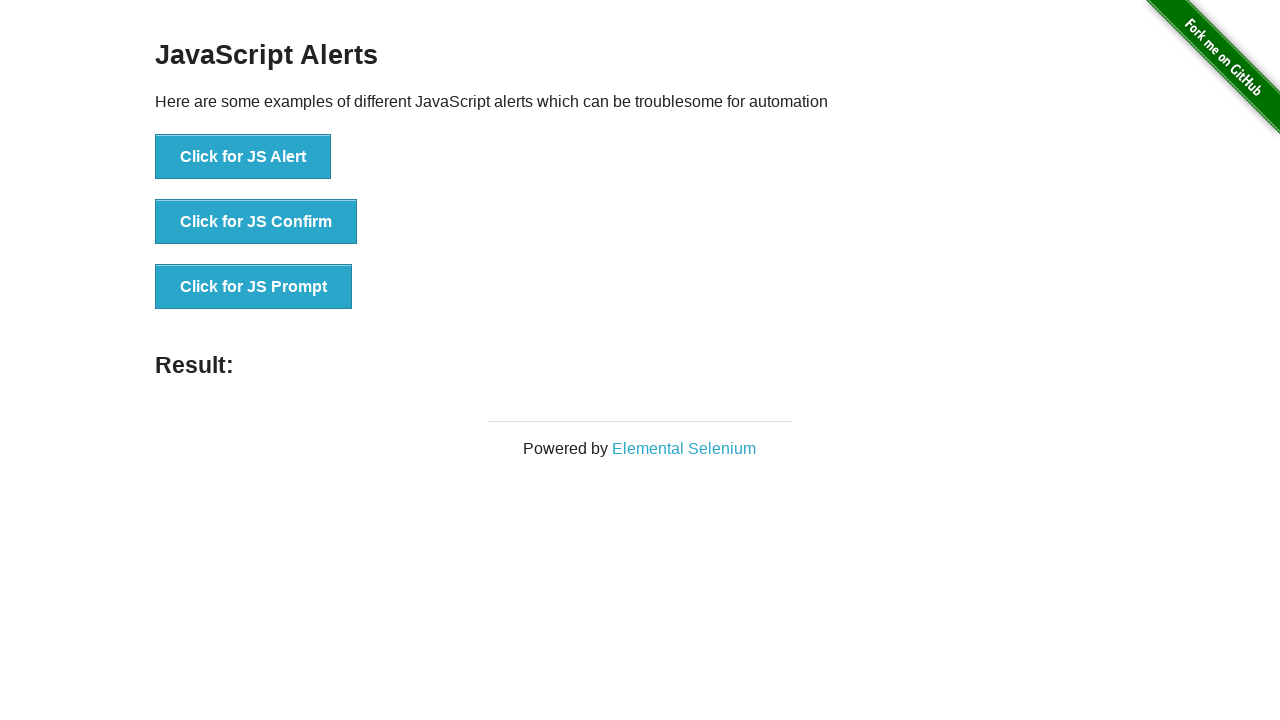

Clicked the JS Confirm button at (256, 222) on xpath=//*[text()='Click for JS Confirm']
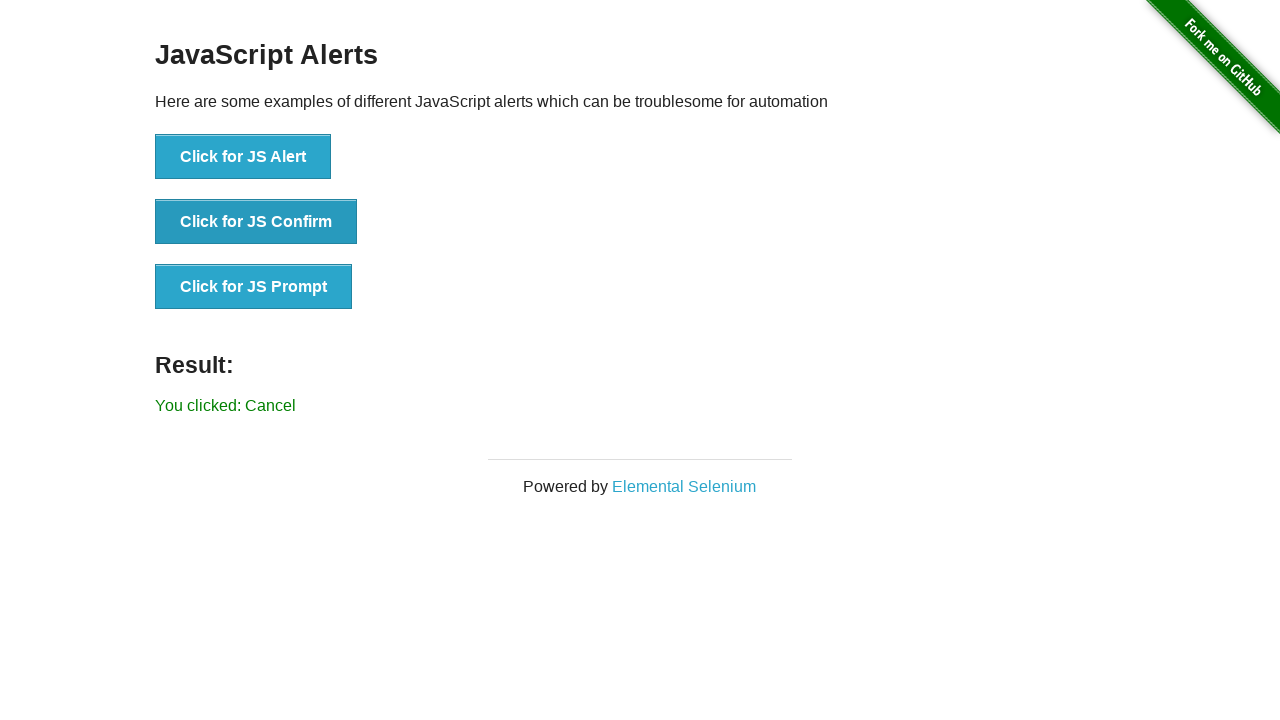

Result message element loaded
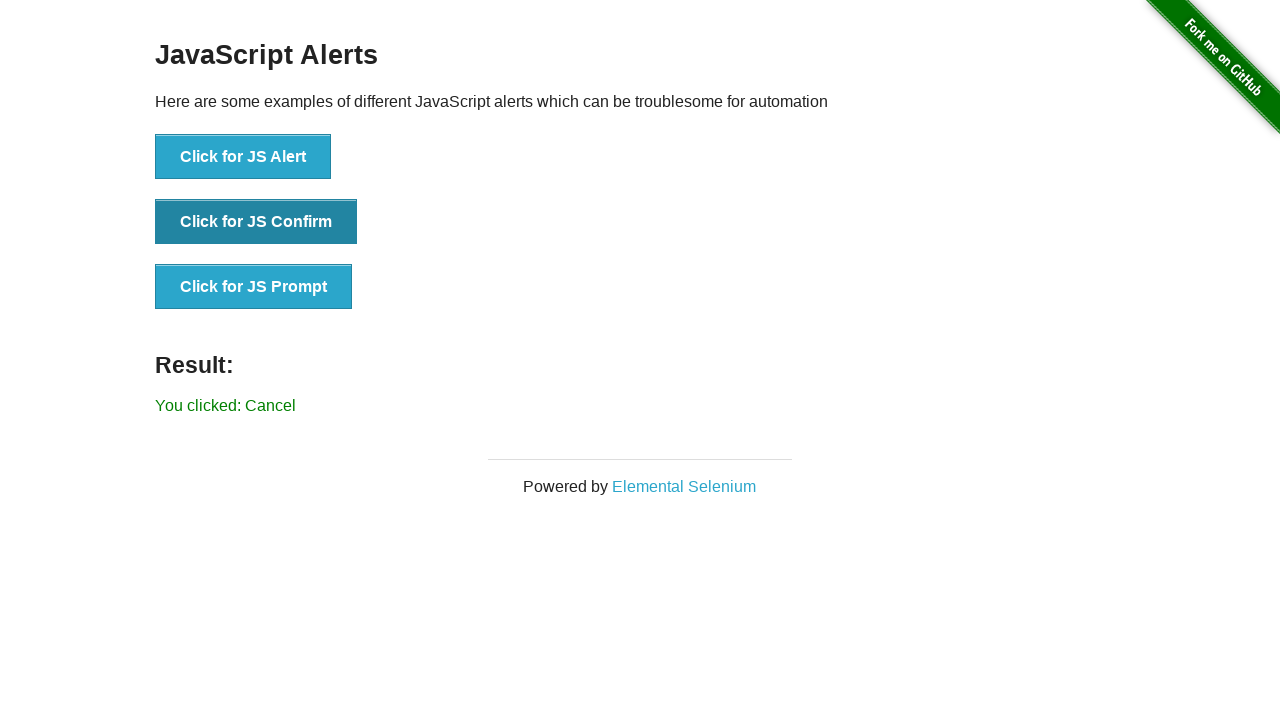

Retrieved result message text
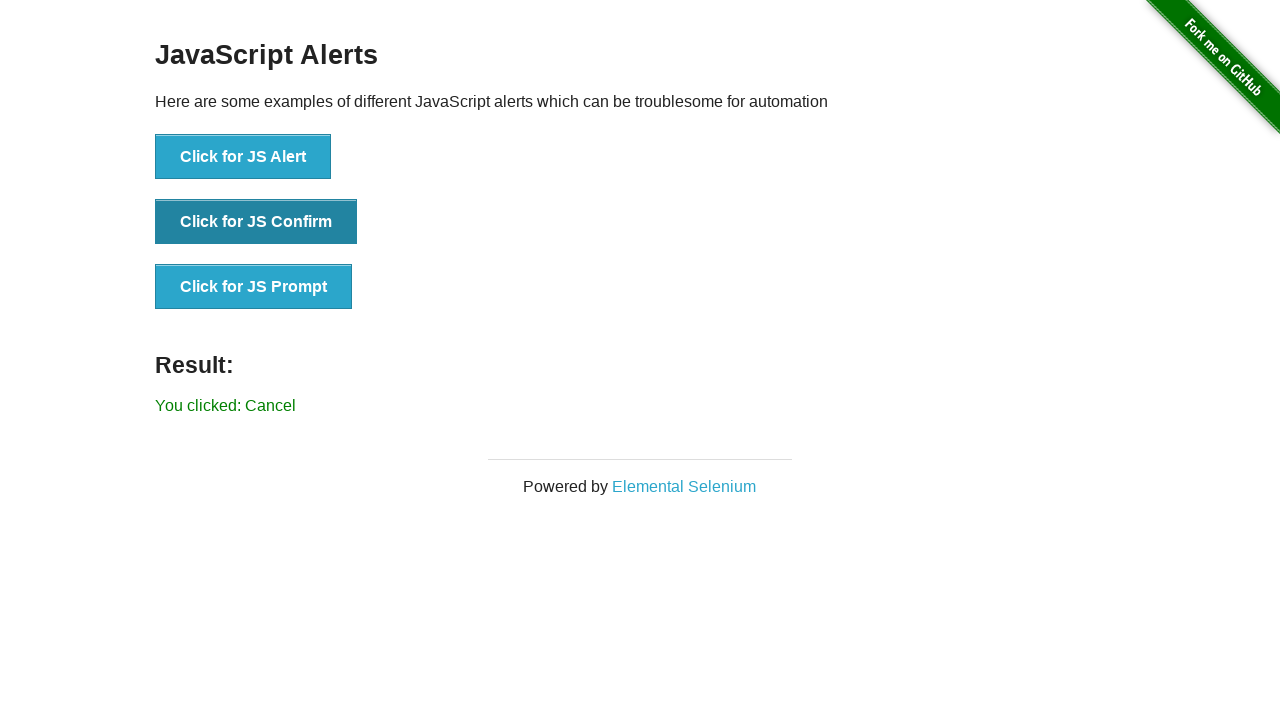

Verified result message shows 'You clicked: Cancel'
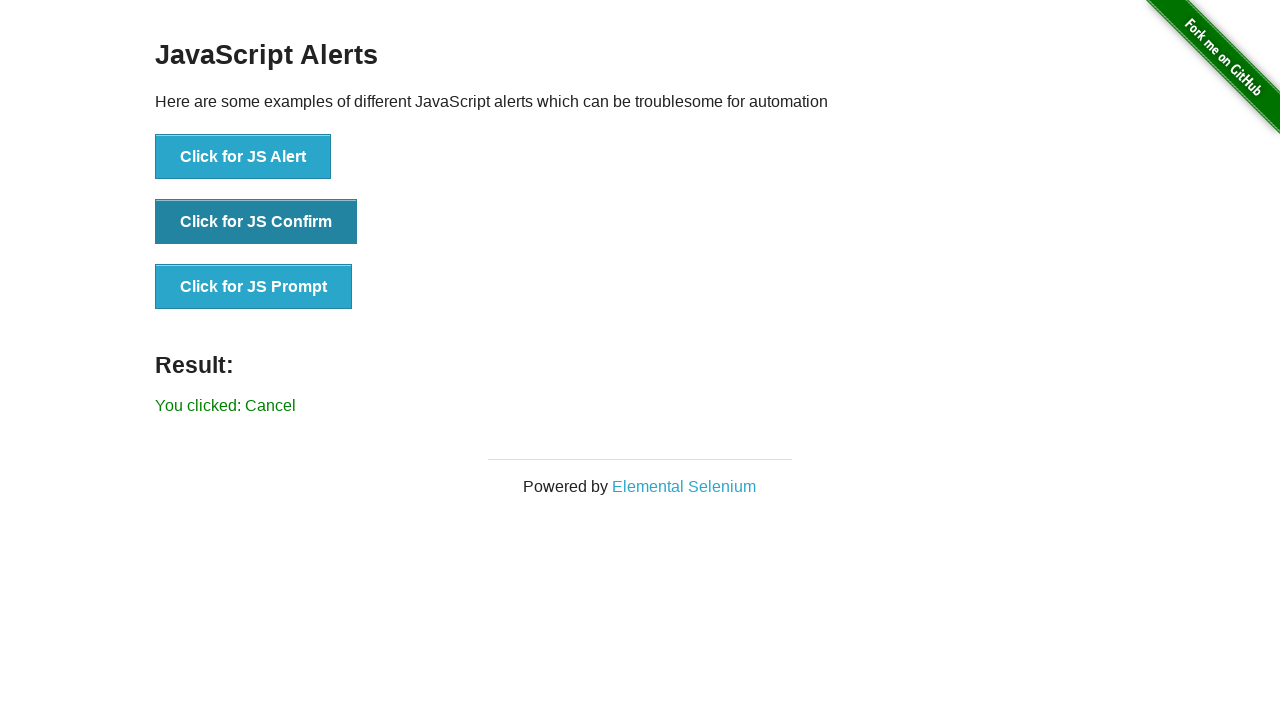

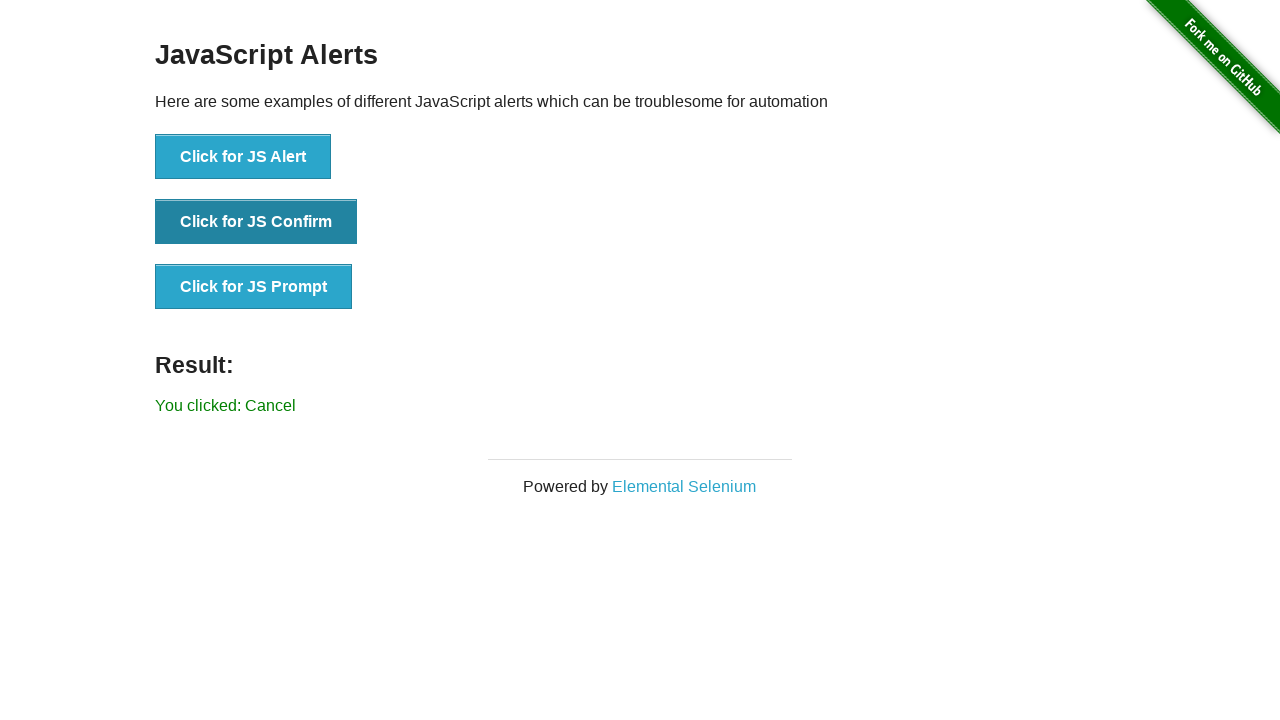